Tests handling JavaScript prompt dialogs by entering text and accepting/dismissing

Starting URL: https://the-internet.herokuapp.com/javascript_alerts

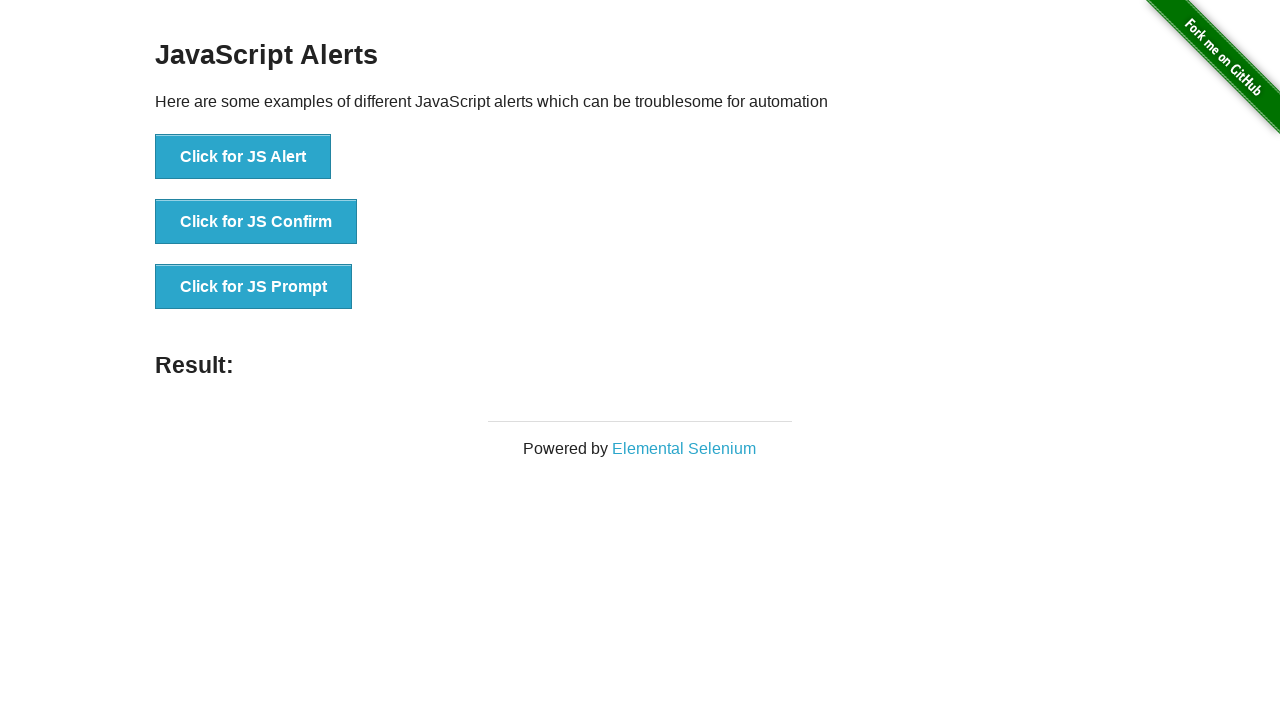

Set up dialog handler to accept prompt with text input
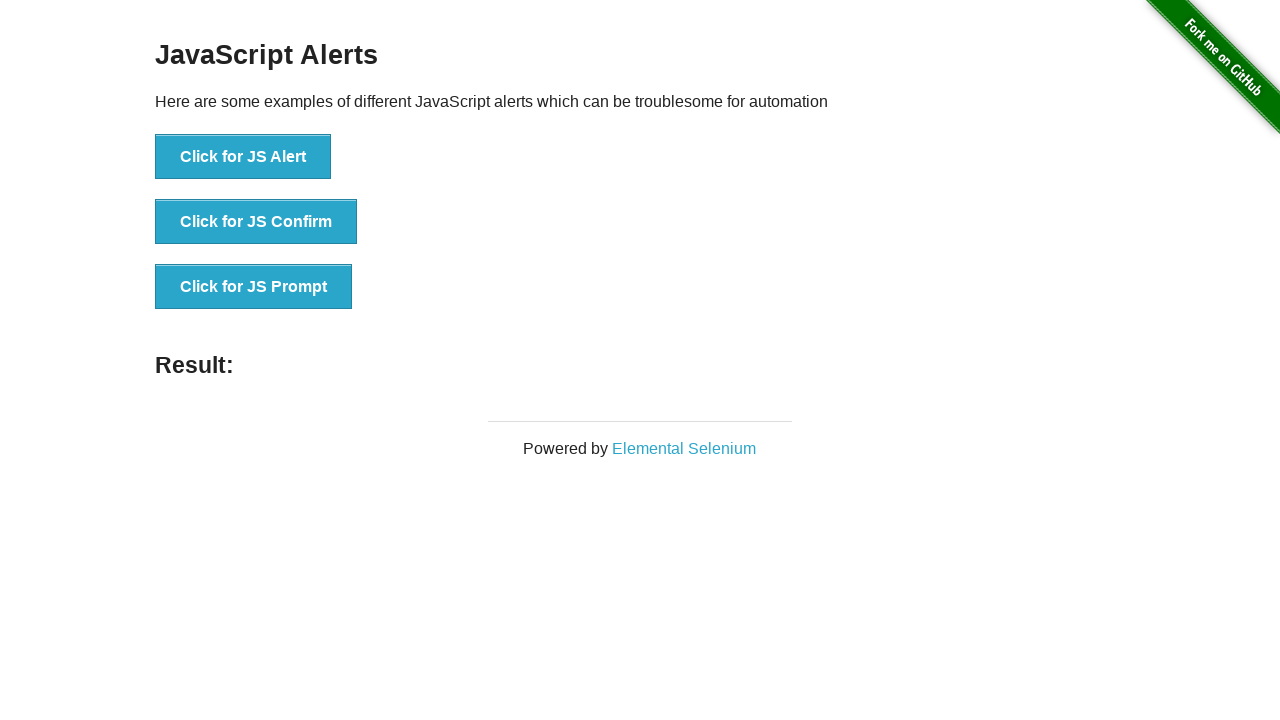

Clicked 'Click for JS Prompt' button to trigger first dialog at (254, 287) on button:has-text('Click for JS Prompt')
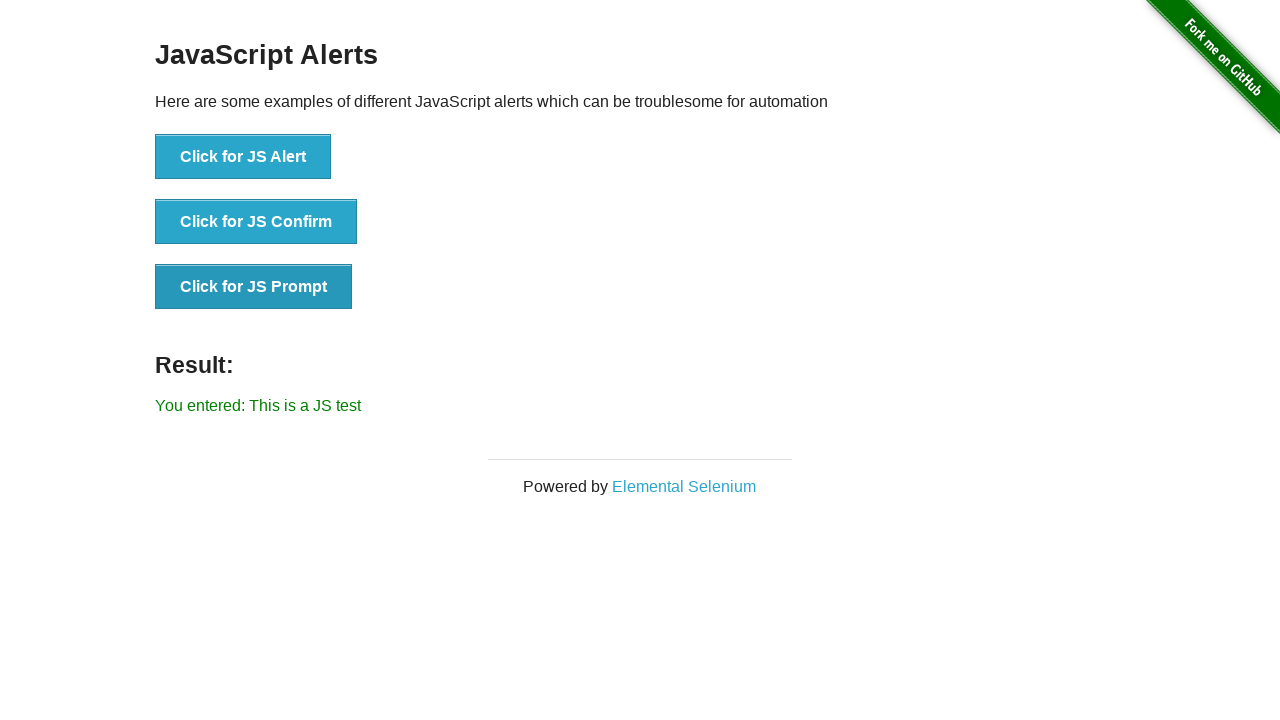

Waited 500ms for dialog to process
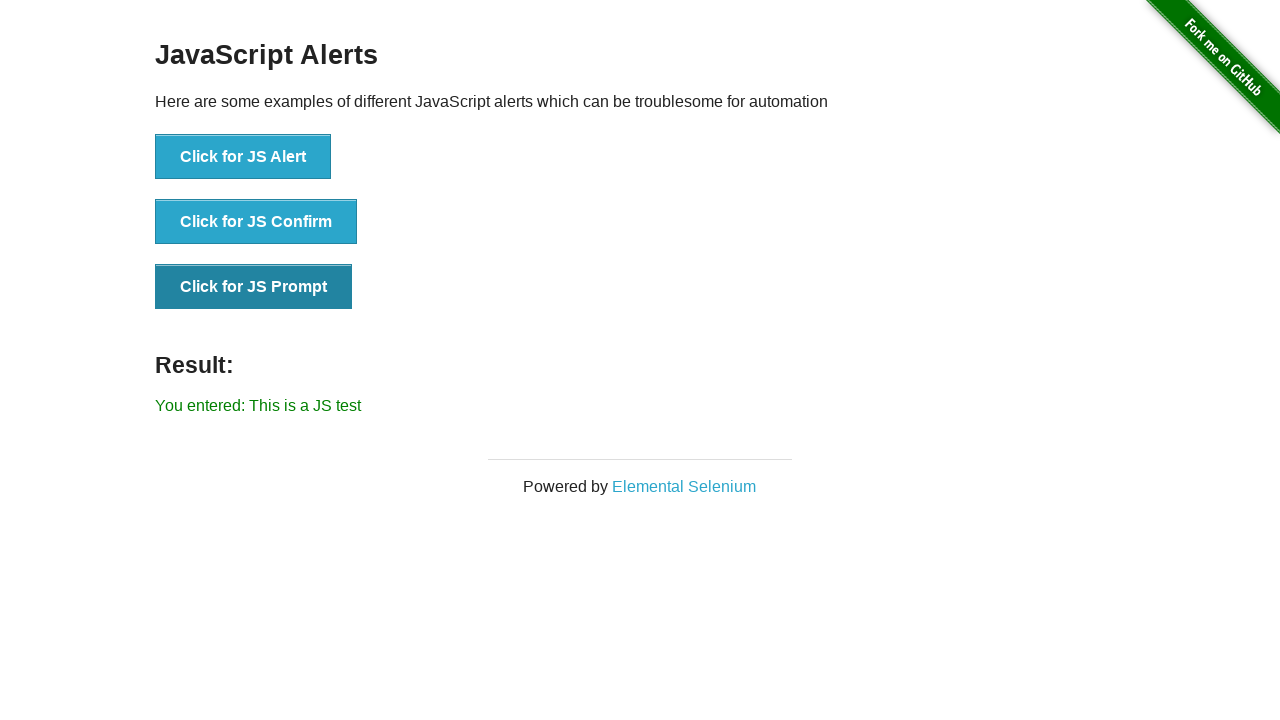

Set up dialog handler to dismiss the prompt
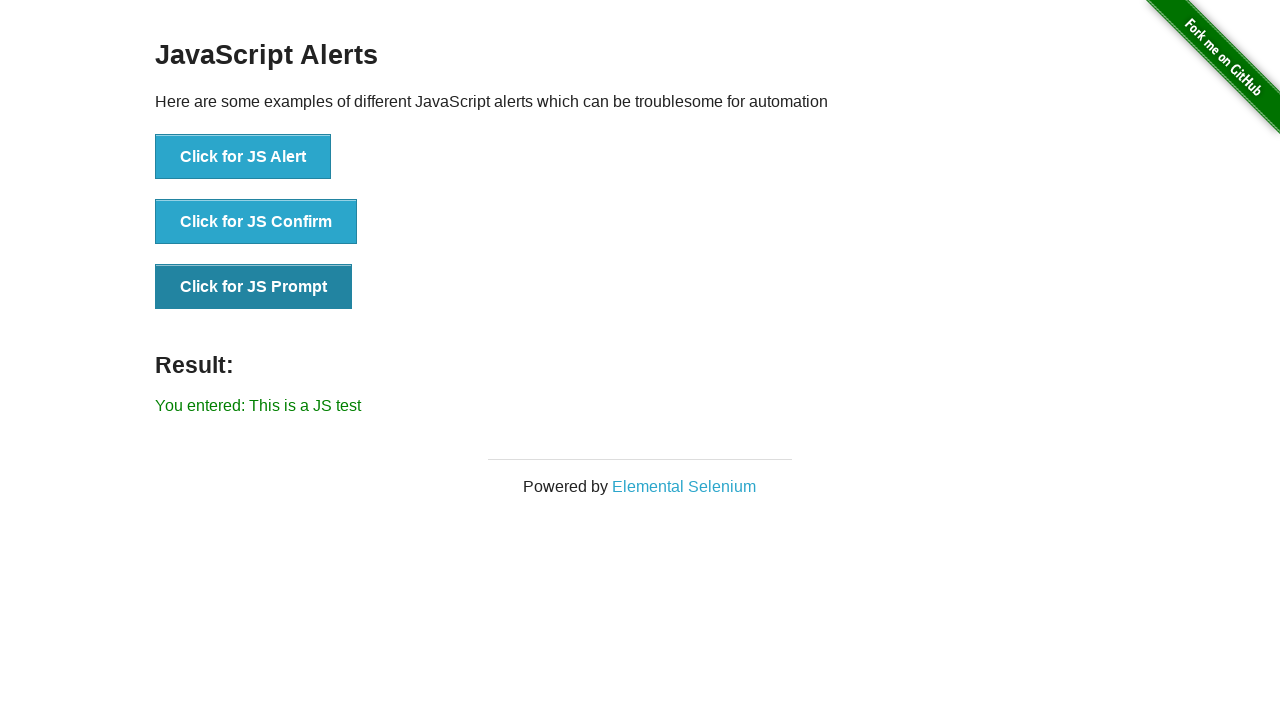

Clicked 'Click for JS Prompt' button to trigger second dialog at (254, 287) on button:has-text('Click for JS Prompt')
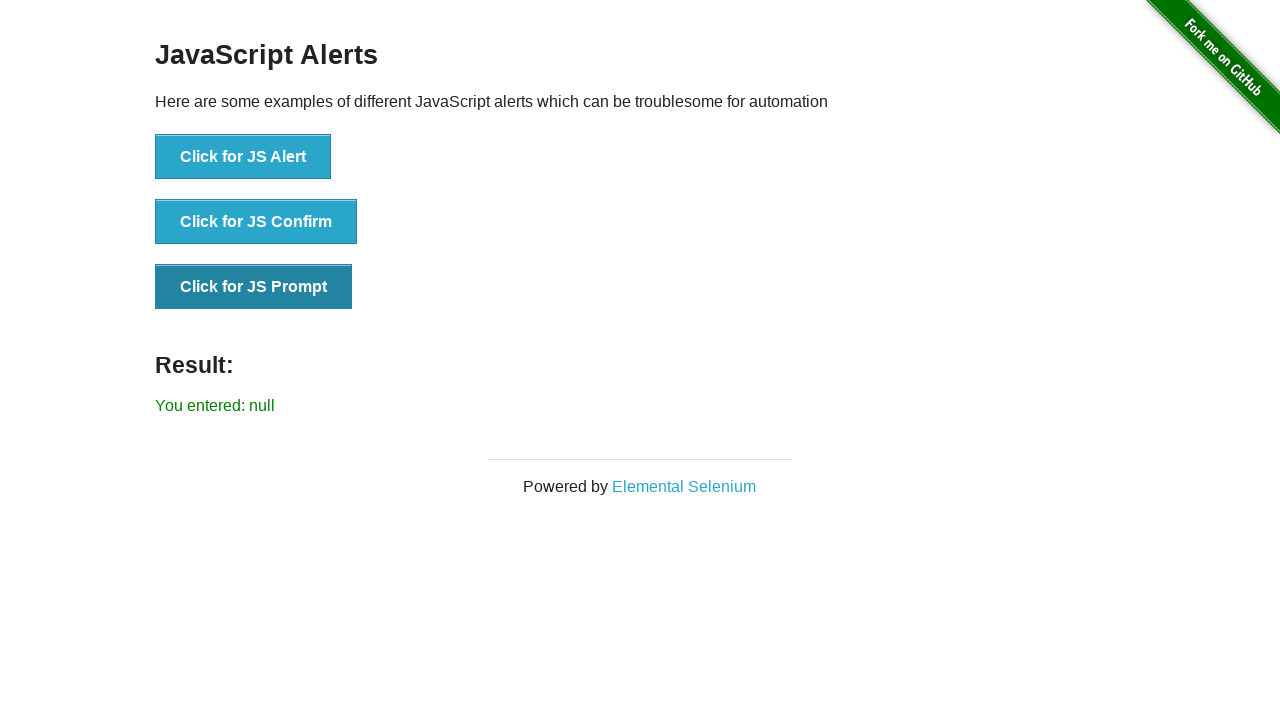

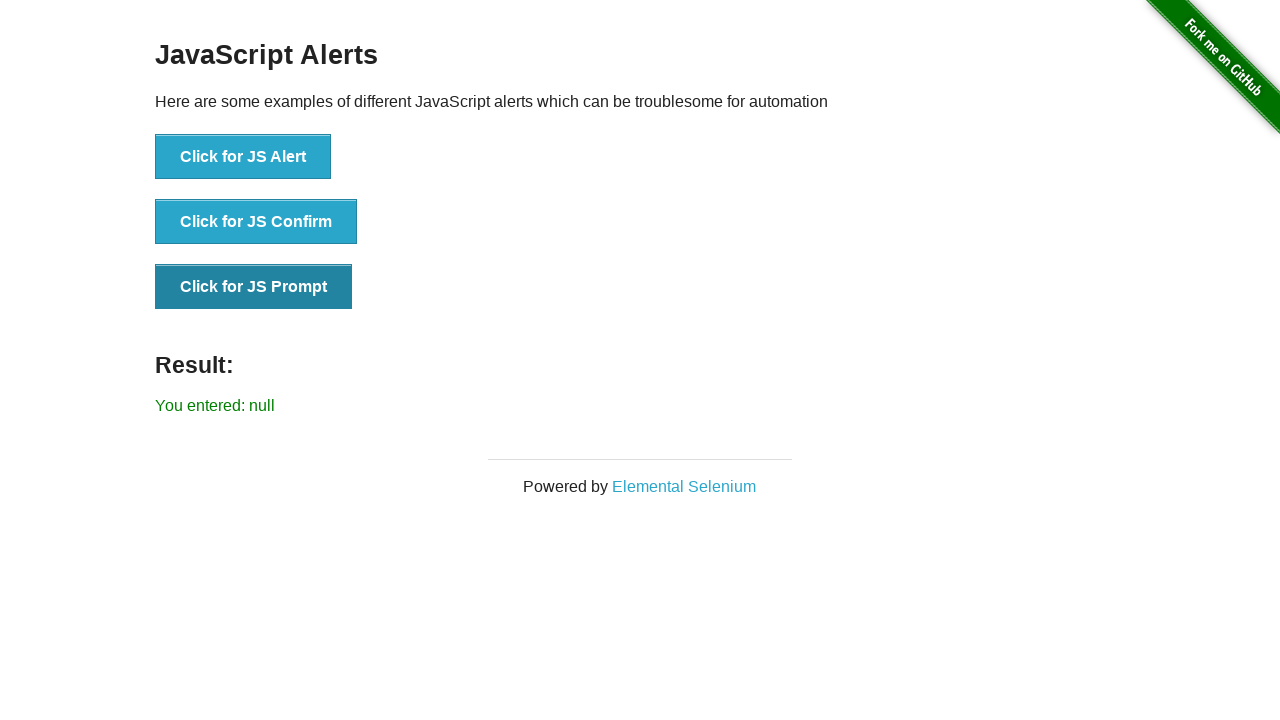